Tests VueJS custom dropdown selection by clicking the dropdown toggle, selecting "Third Option", and verifying the selection.

Starting URL: https://mikerodham.github.io/vue-dropdowns/

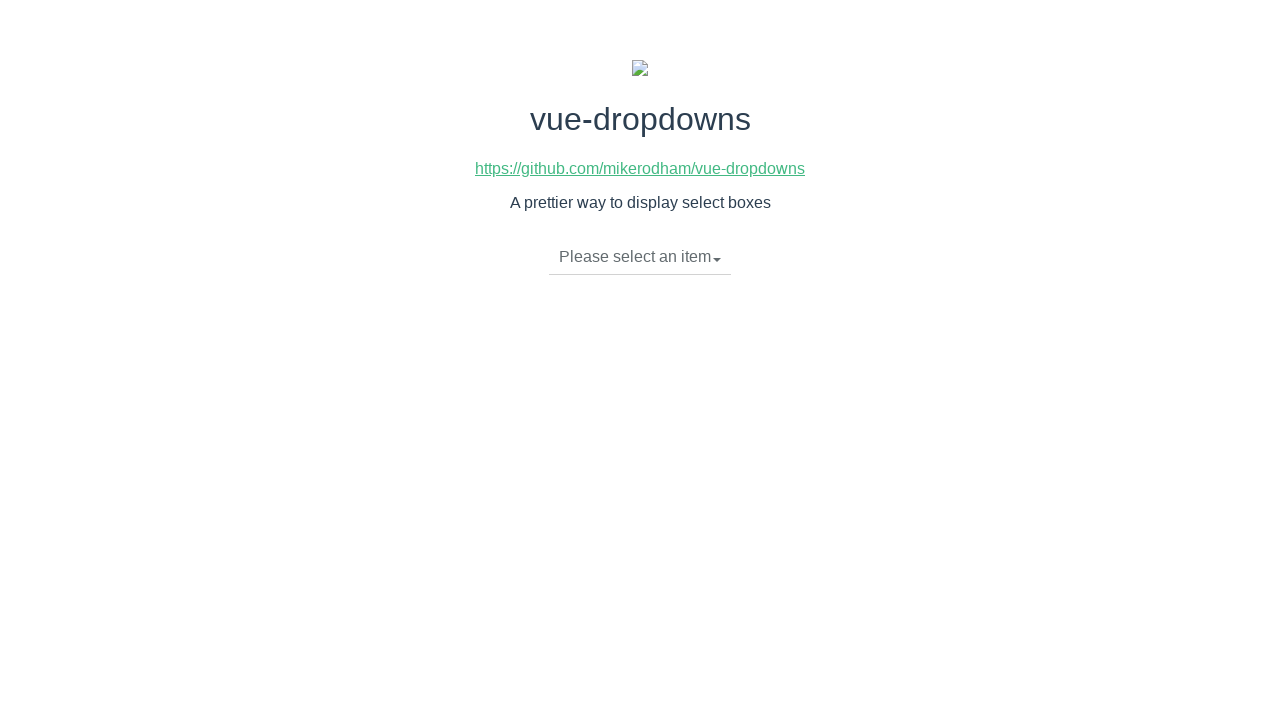

Clicked dropdown toggle to open the custom dropdown list at (640, 257) on li.dropdown-toggle
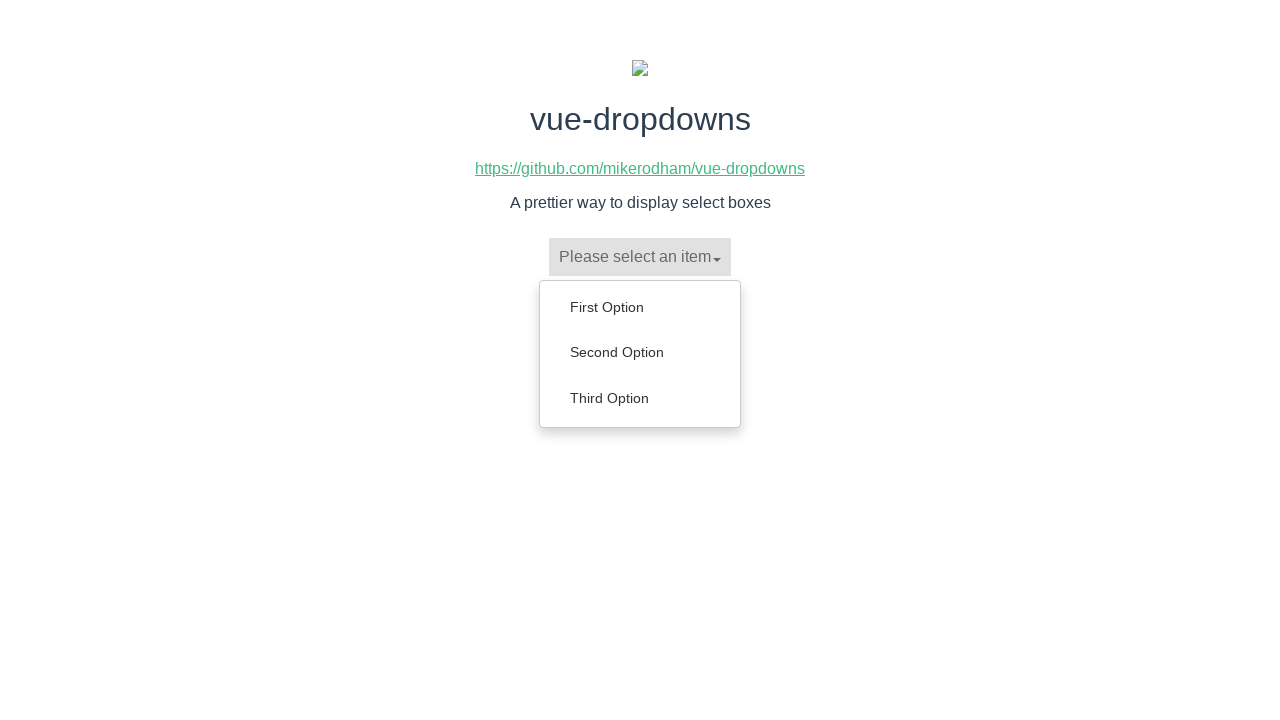

Waited for dropdown menu options to load
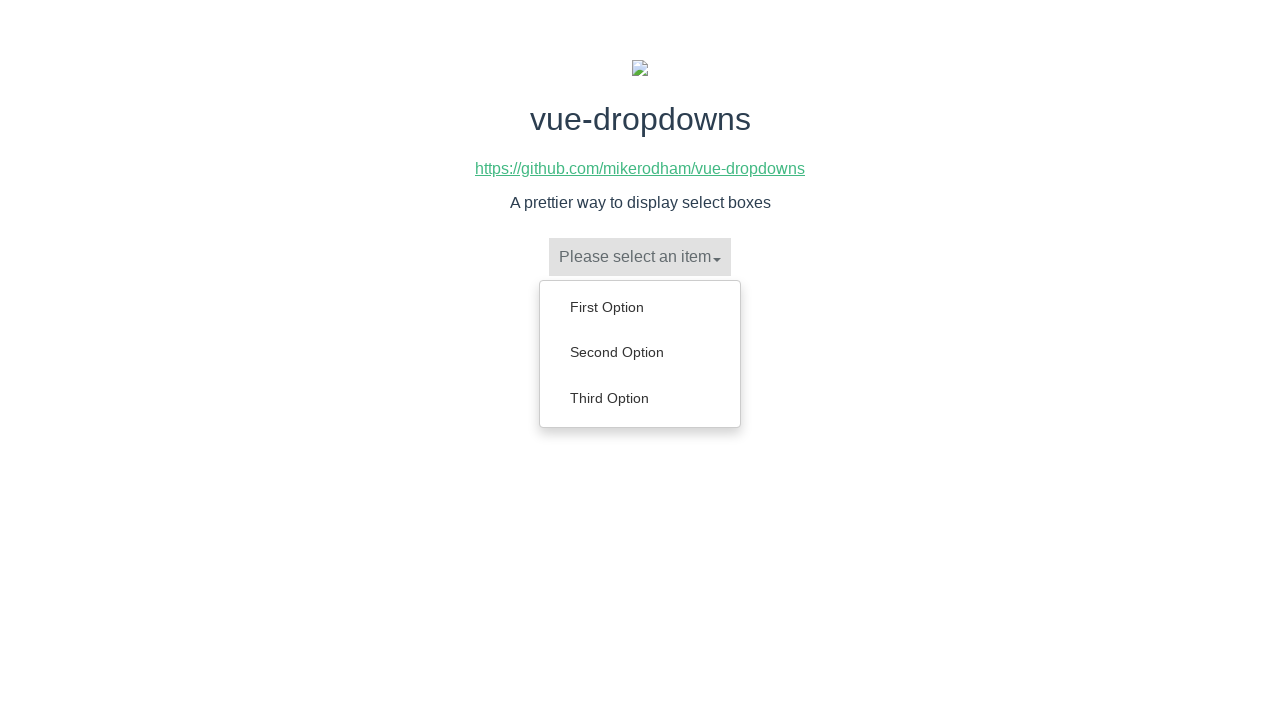

Selected 'Third Option' from the dropdown menu at (640, 398) on ul.dropdown-menu a:has-text('Third Option')
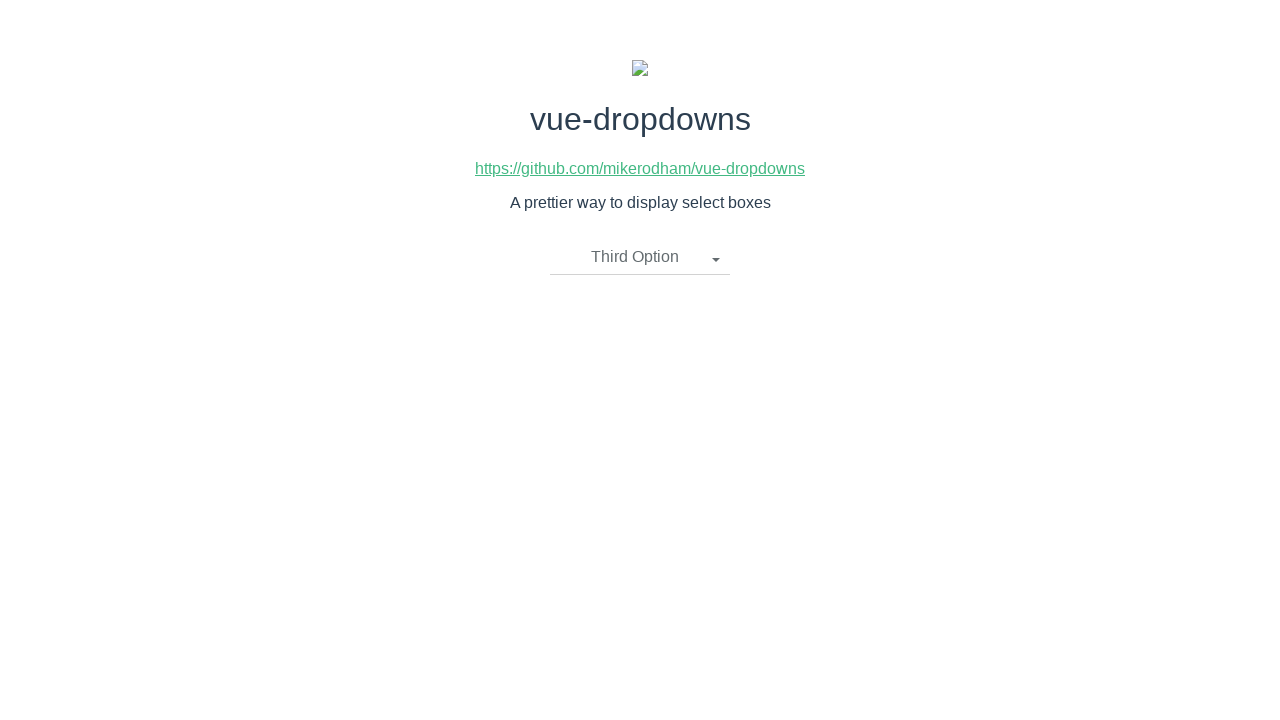

Verified that 'Third Option' is now selected in the dropdown toggle
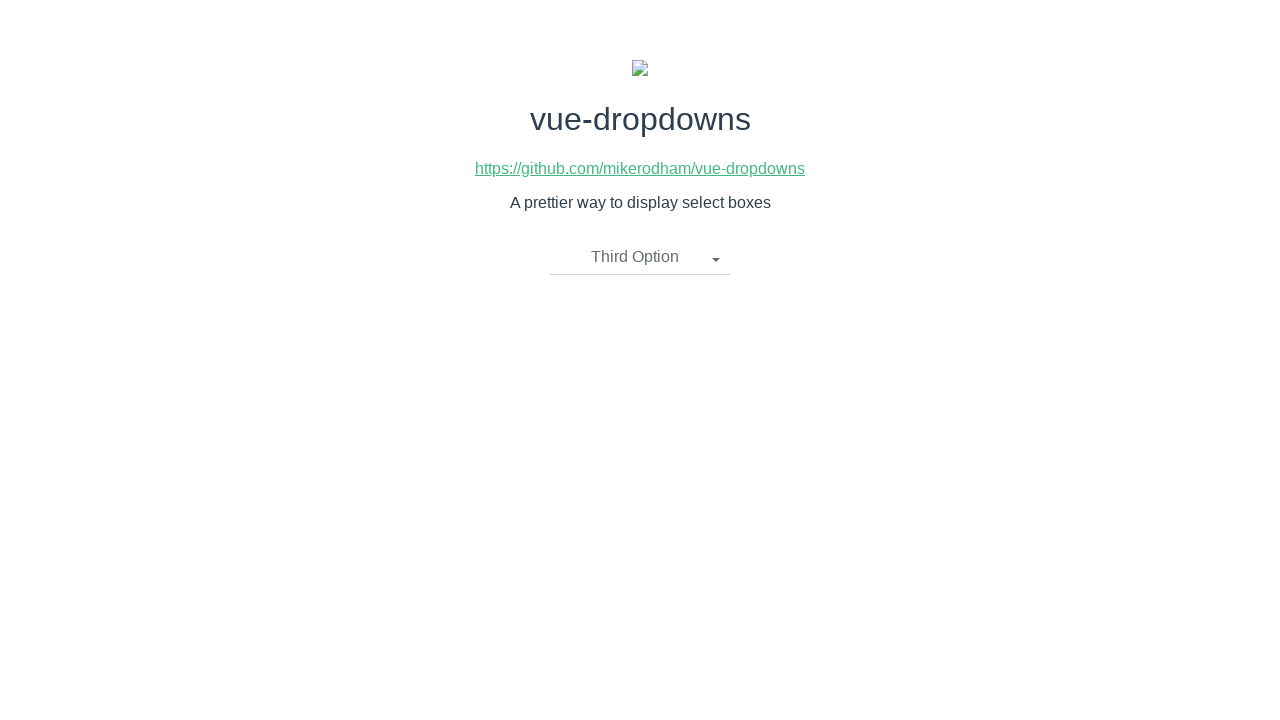

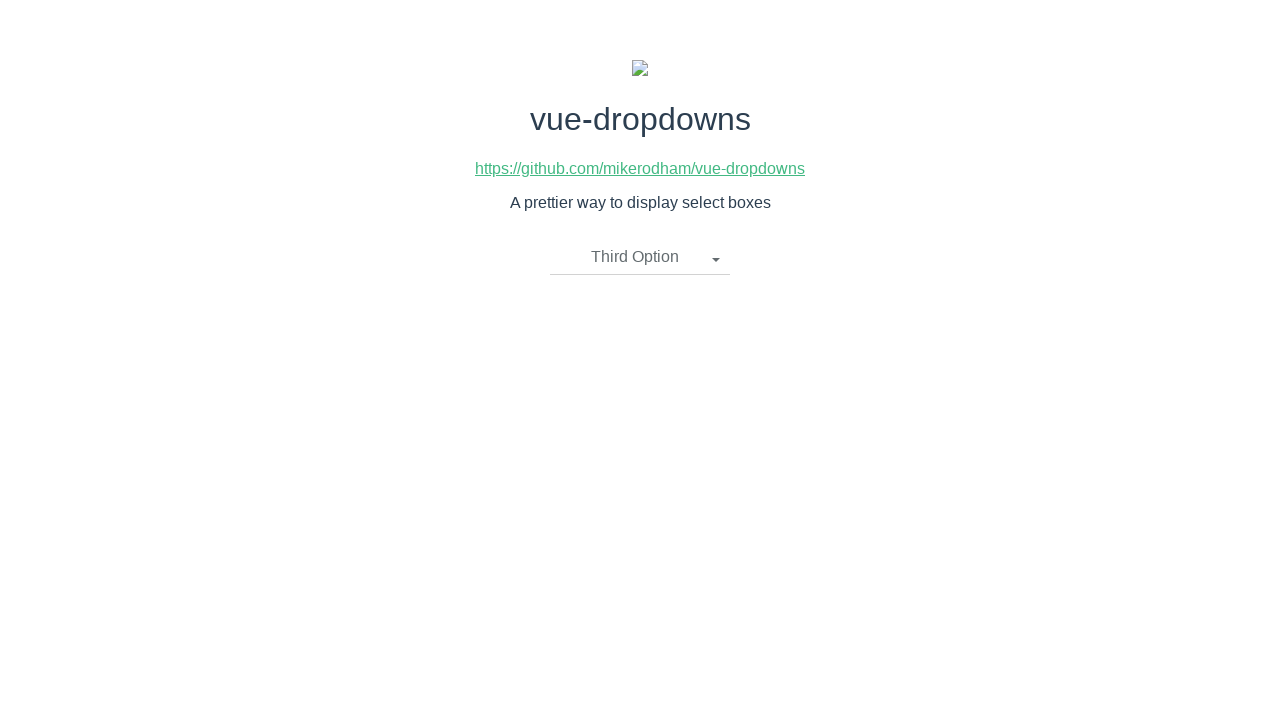